Tests hover functionality by moving mouse over three different images and verifying that corresponding user text becomes visible

Starting URL: https://practice.cydeo.com/hovers

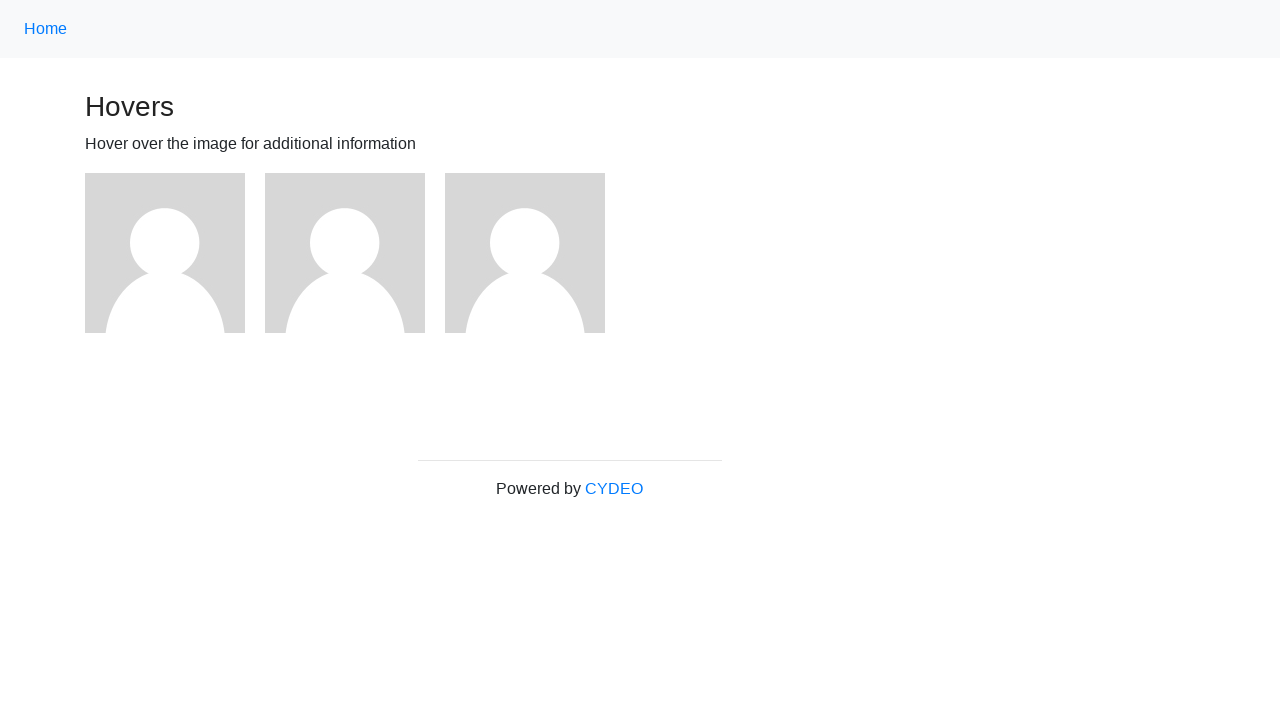

Located first image element
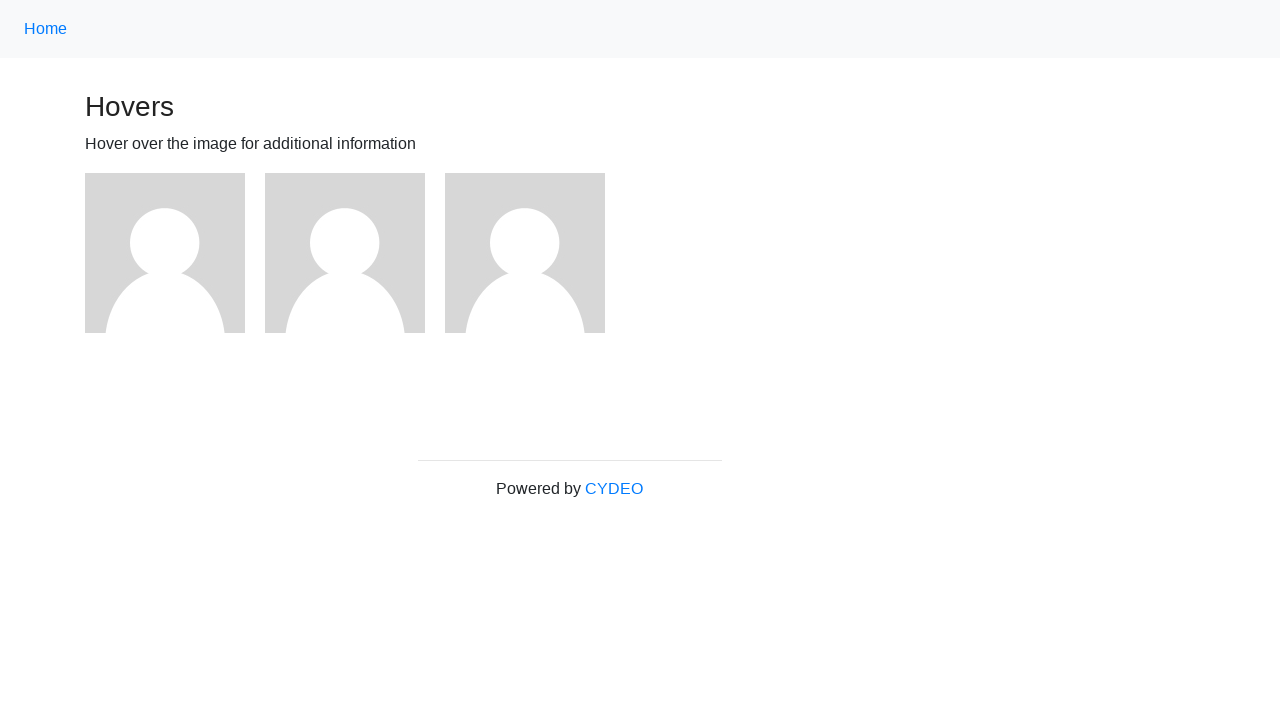

Located second image element
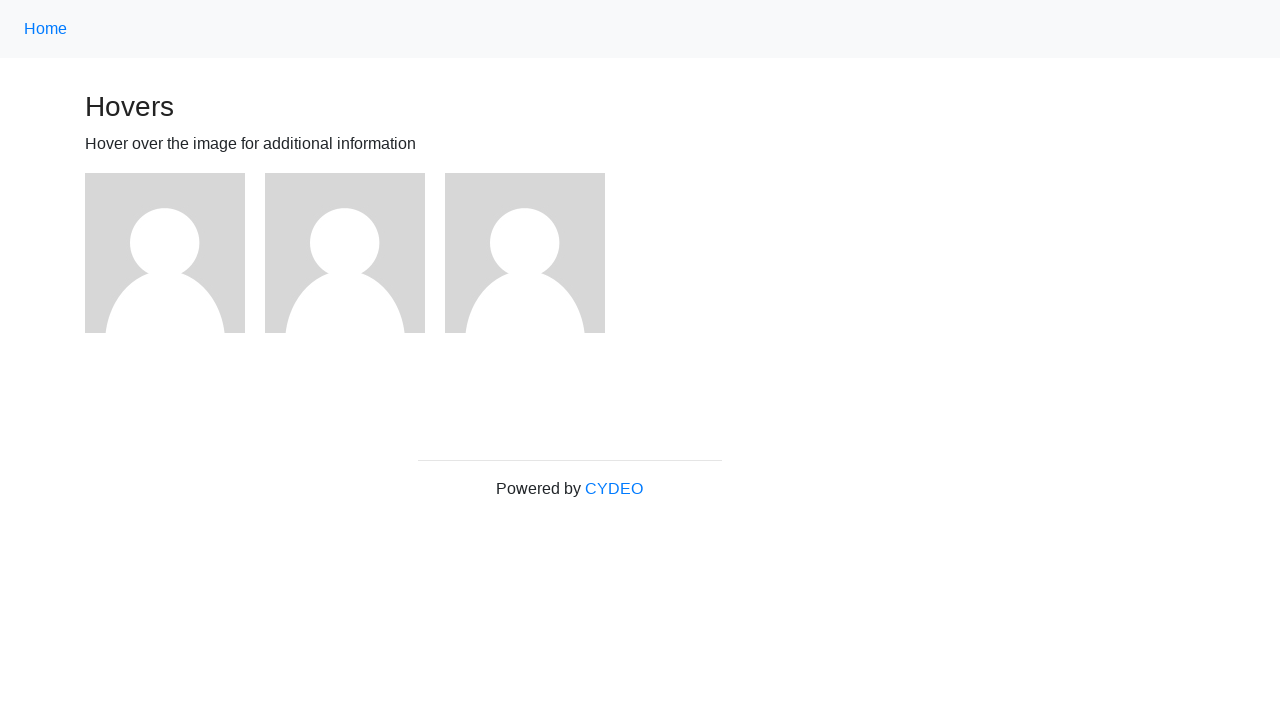

Located third image element
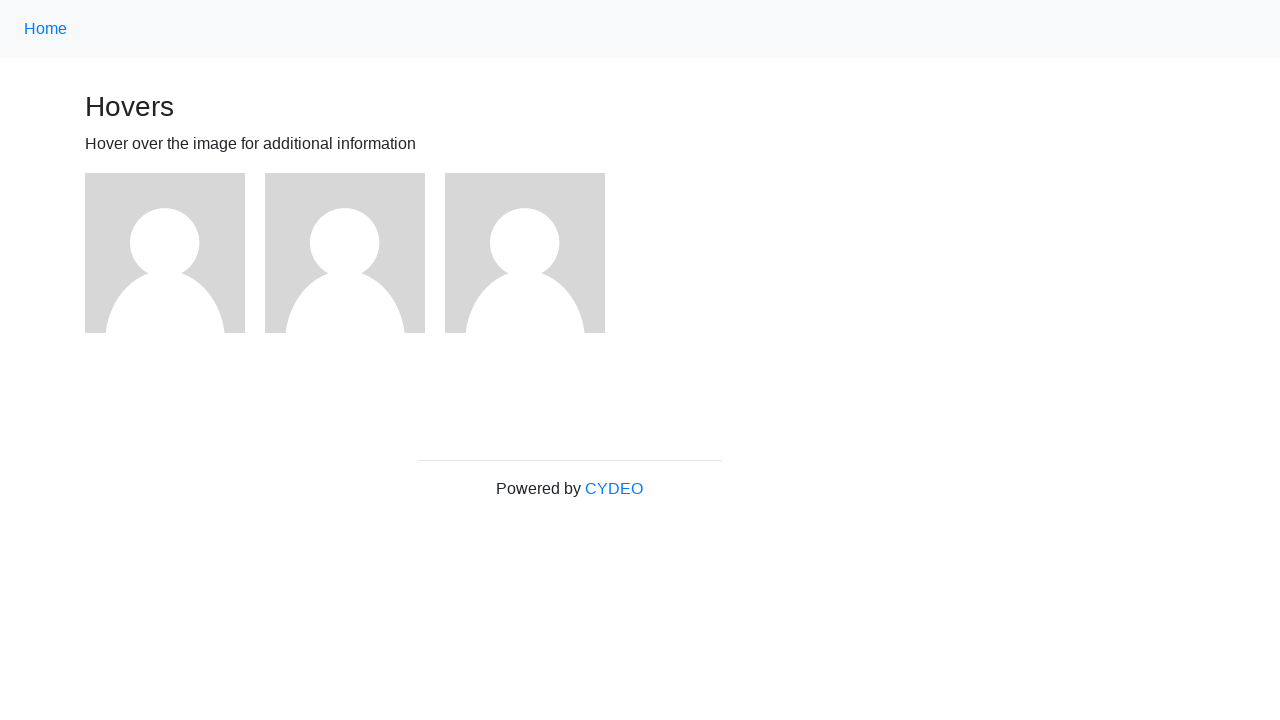

Located user1 text element
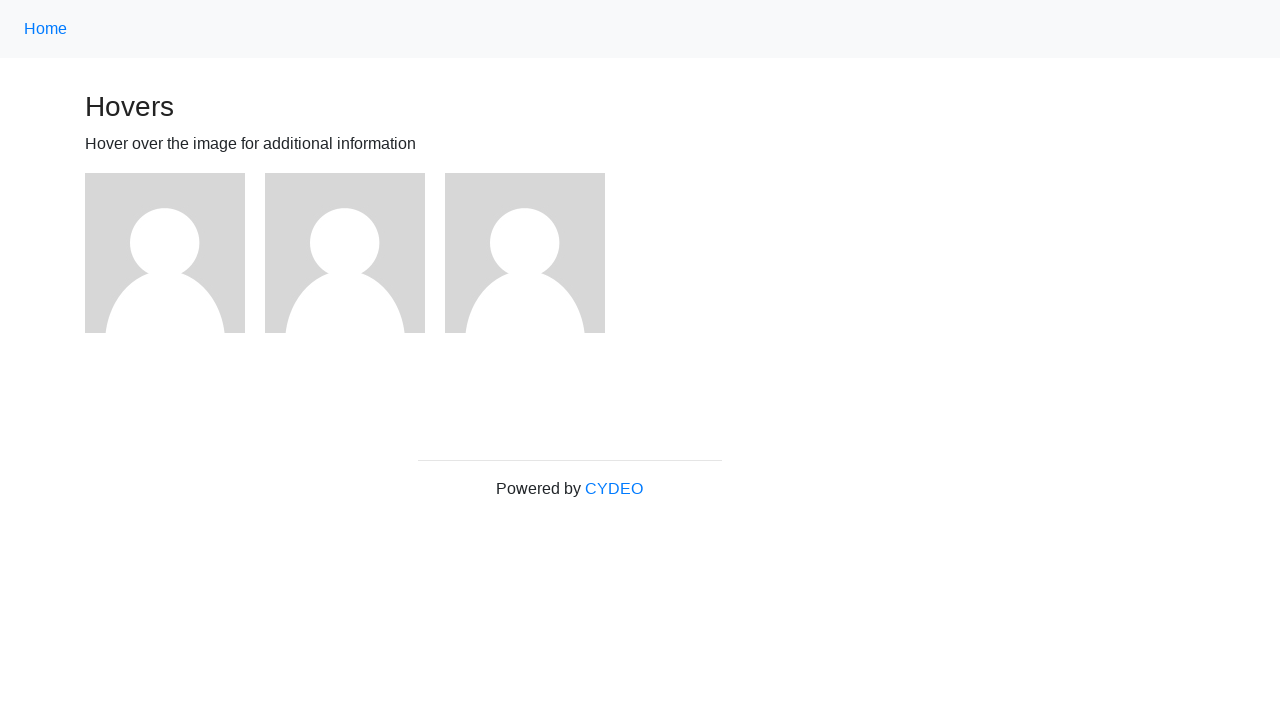

Located user2 text element
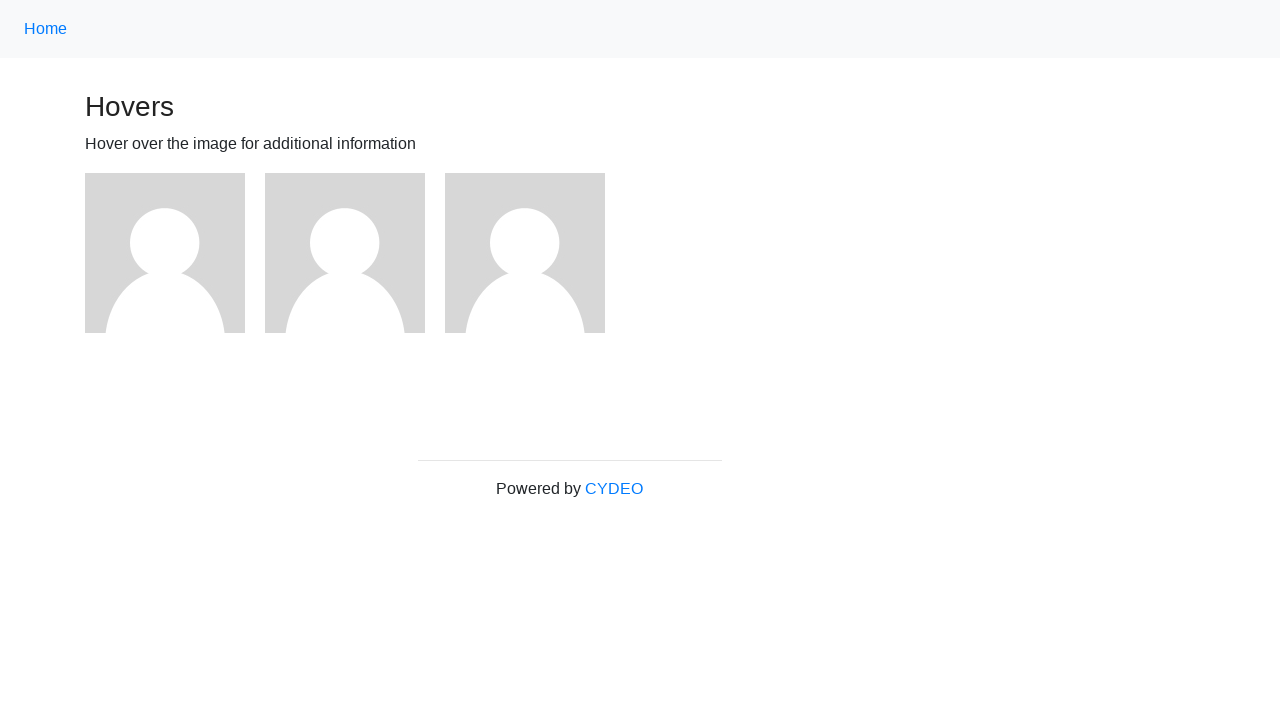

Located user3 text element
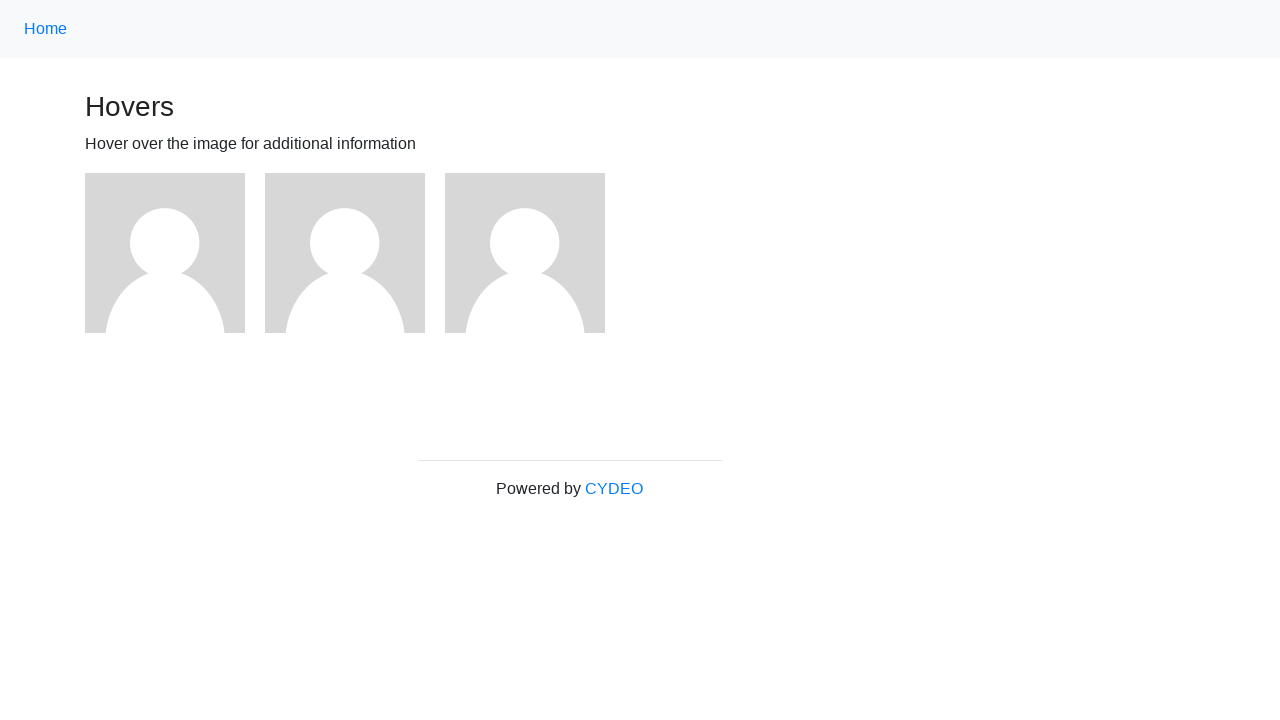

Hovered over first image at (165, 253) on (//img)[1]
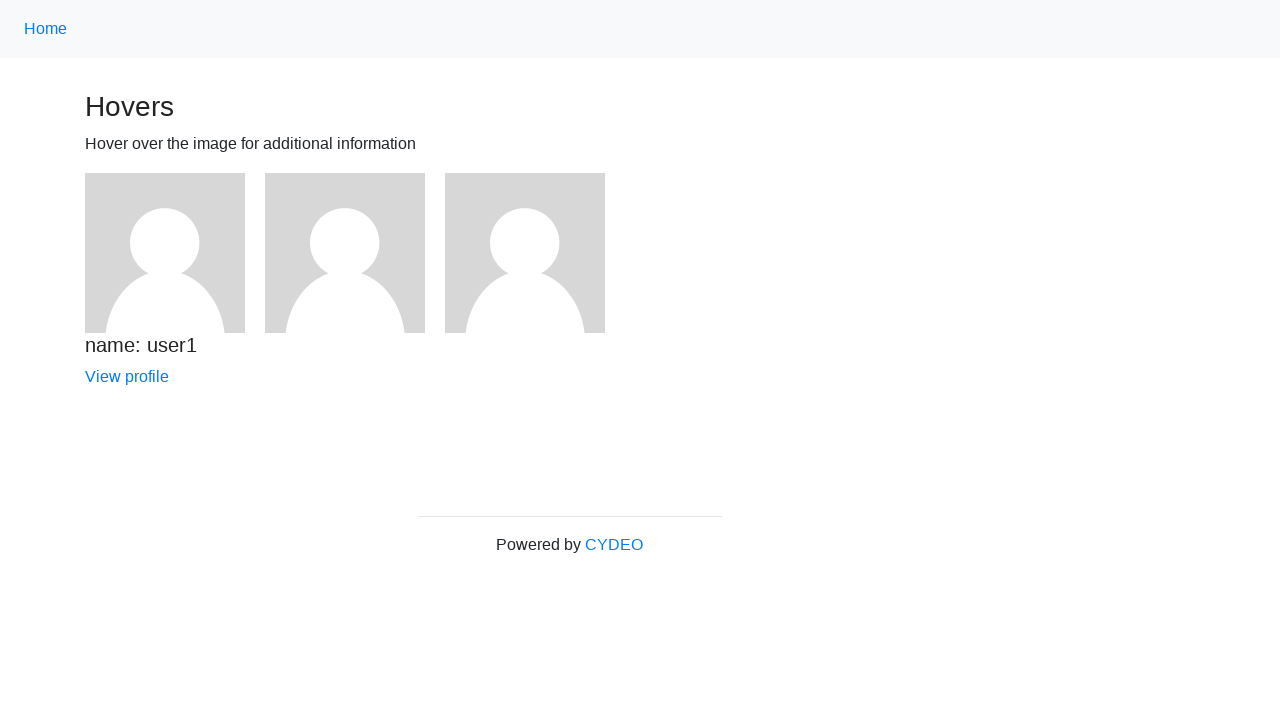

Verified user1 text is visible after hovering over first image
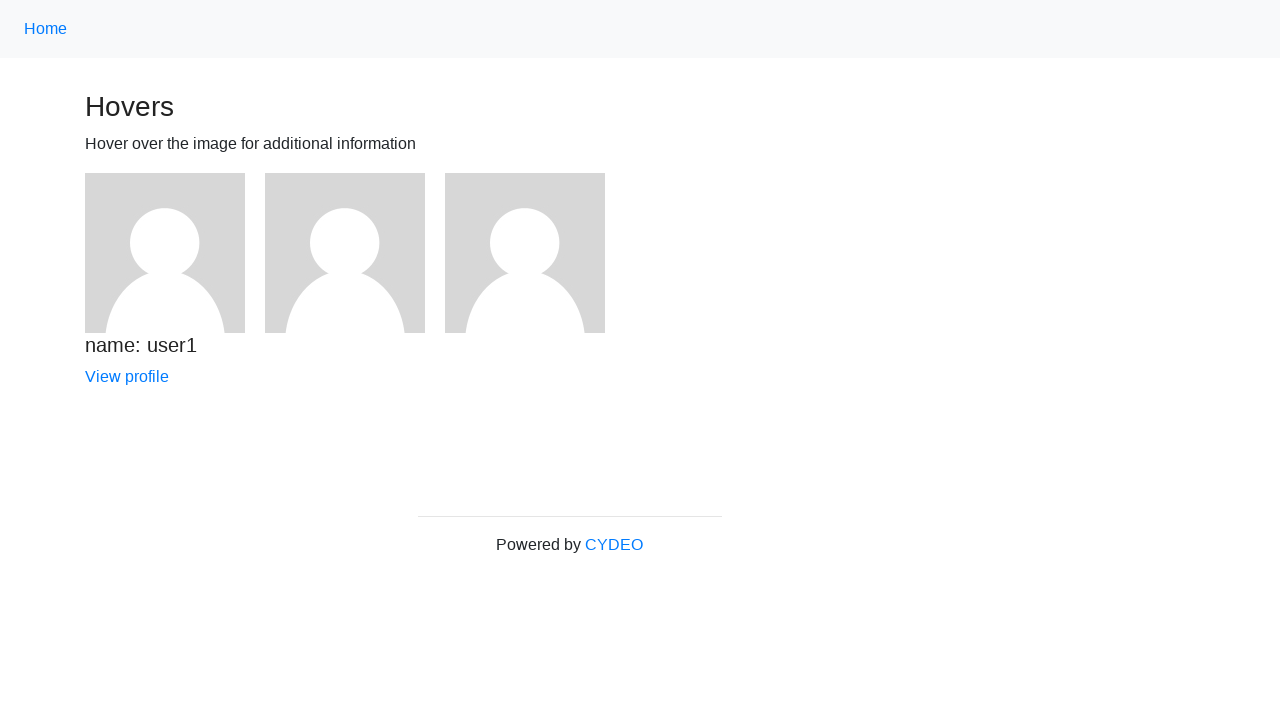

Hovered over second image at (345, 253) on (//img)[2]
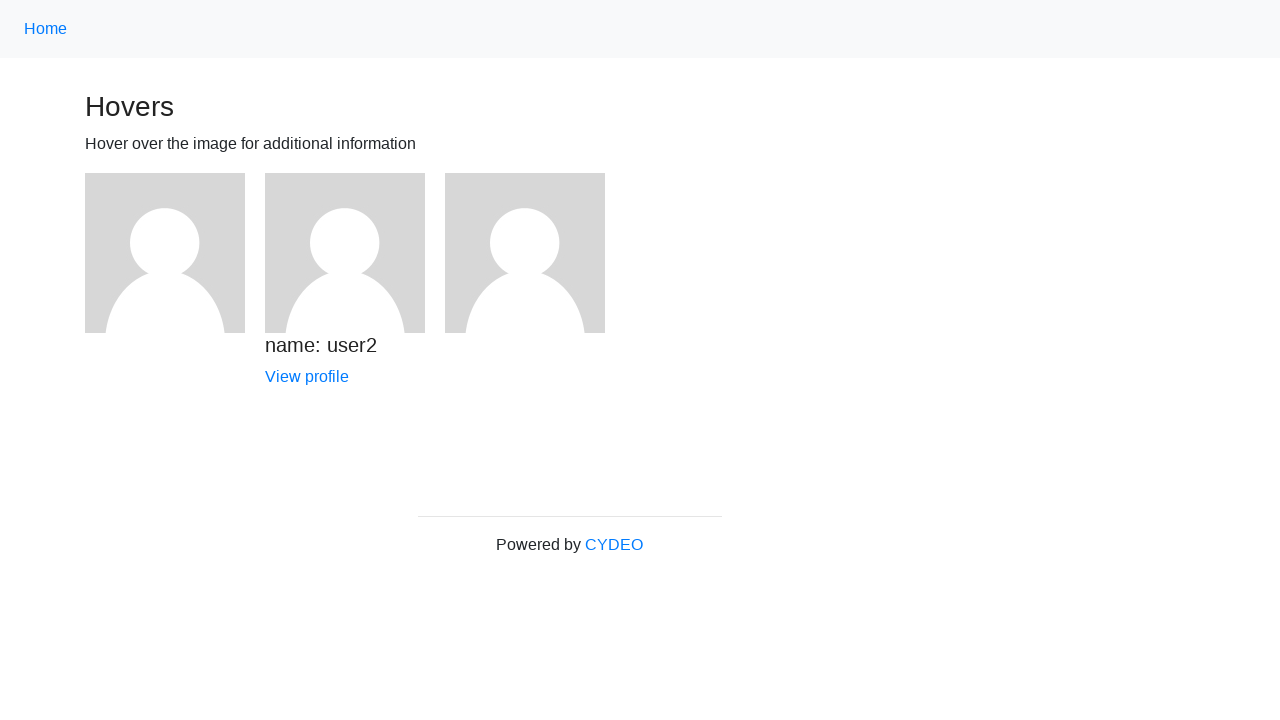

Verified user2 text is visible after hovering over second image
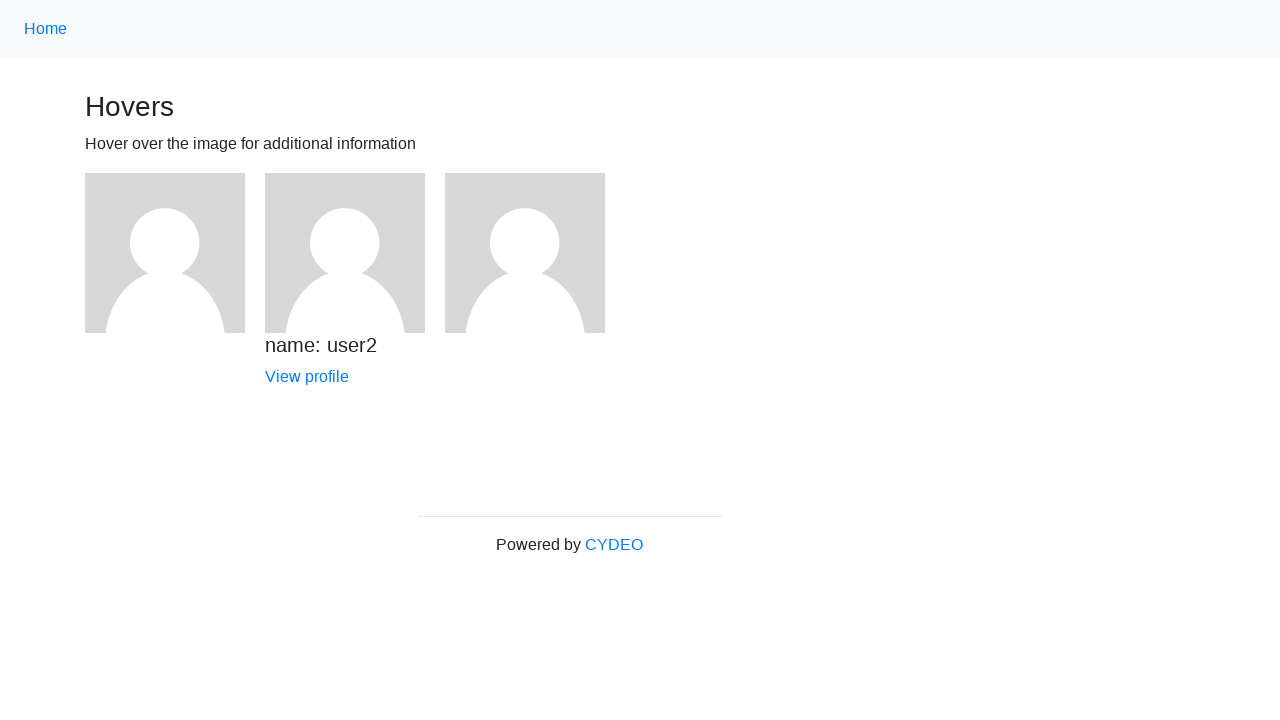

Hovered over third image at (525, 253) on (//img)[3]
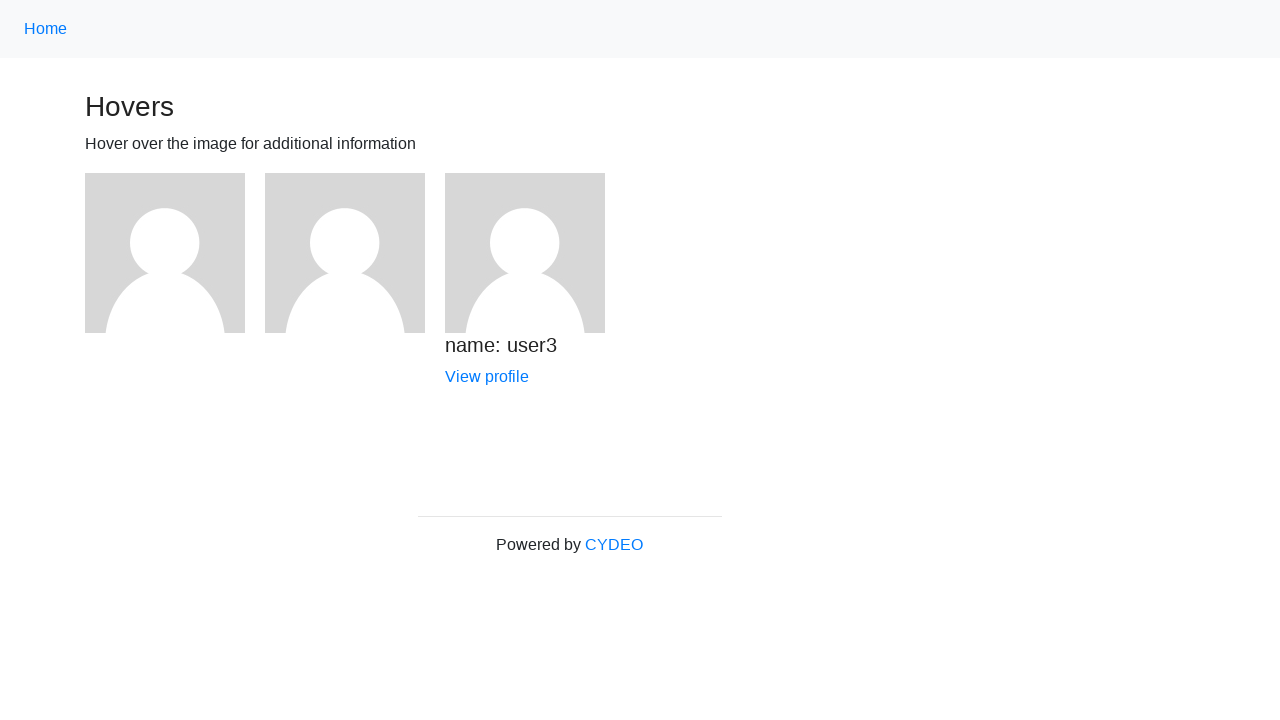

Verified user3 text is visible after hovering over third image
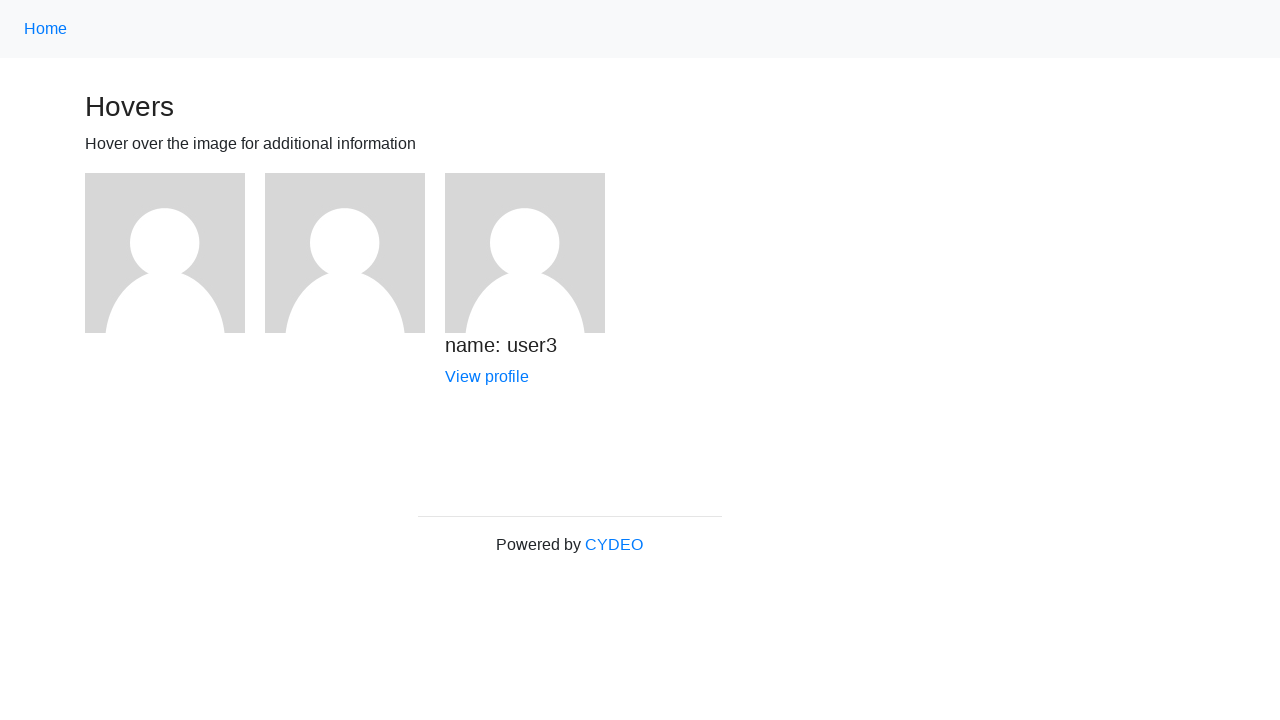

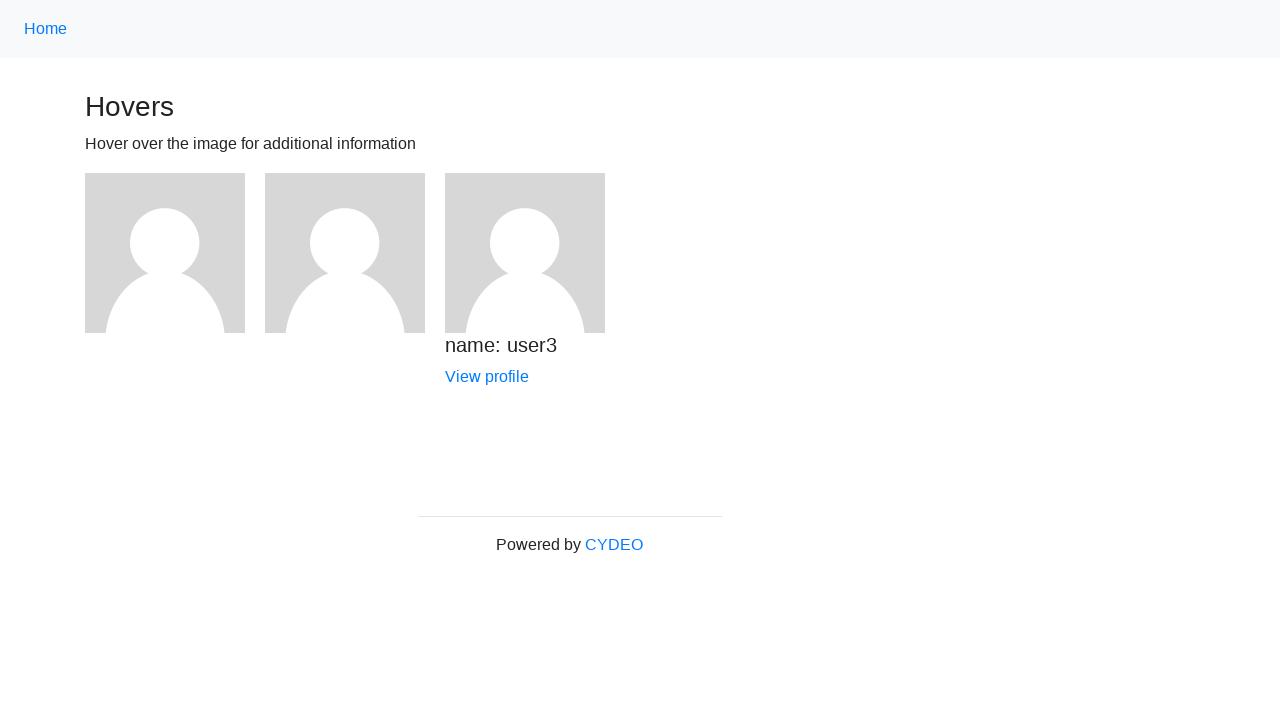